Tests a practice form by filling in personal information fields (name, email, phone), selecting gender radio button, checking day checkboxes, and selecting a country from dropdown.

Starting URL: https://testautomationpractice.blogspot.com/

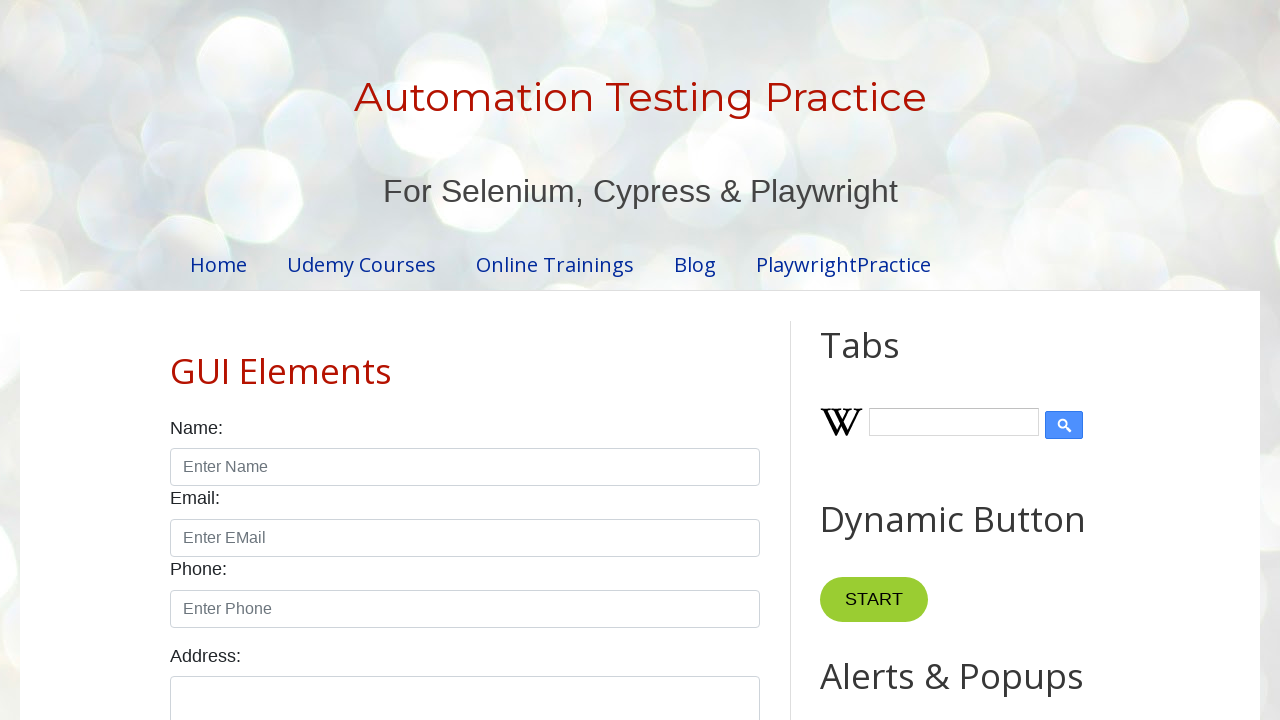

Clicked on name field at (465, 467) on internal:role=textbox[name="Enter Name"i]
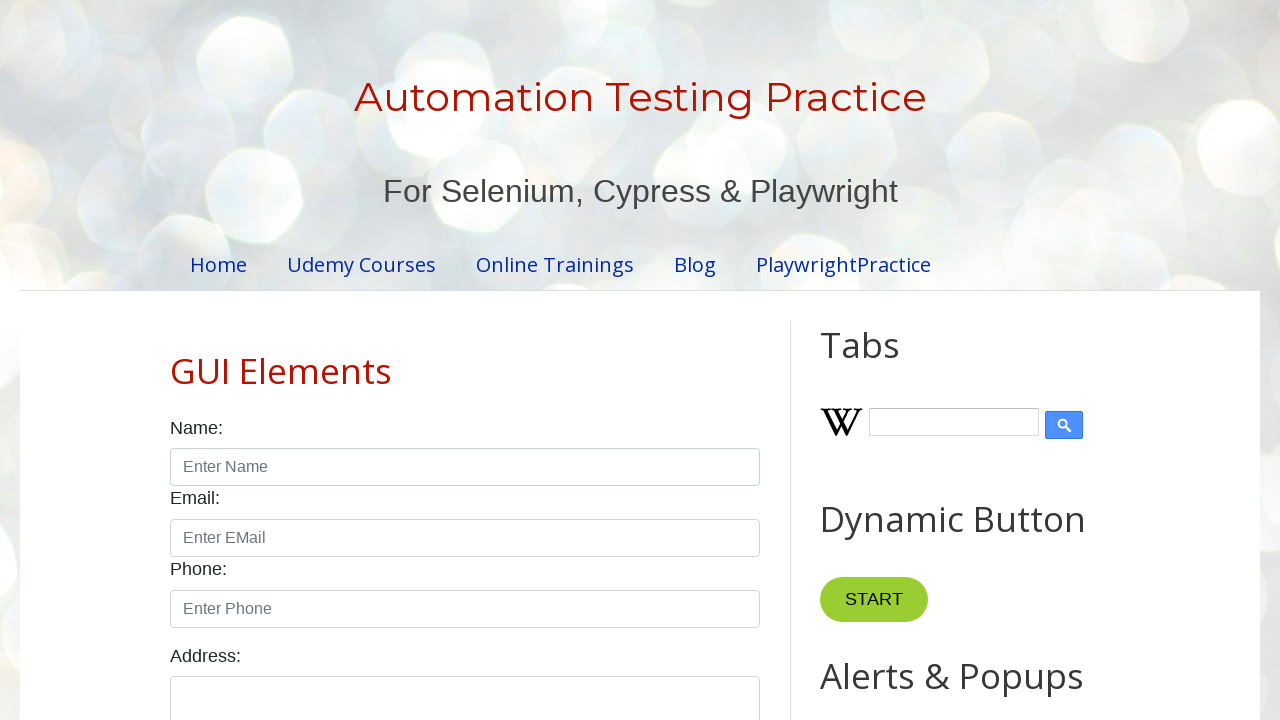

Filled name field with 'Nazeer' on internal:role=textbox[name="Enter Name"i]
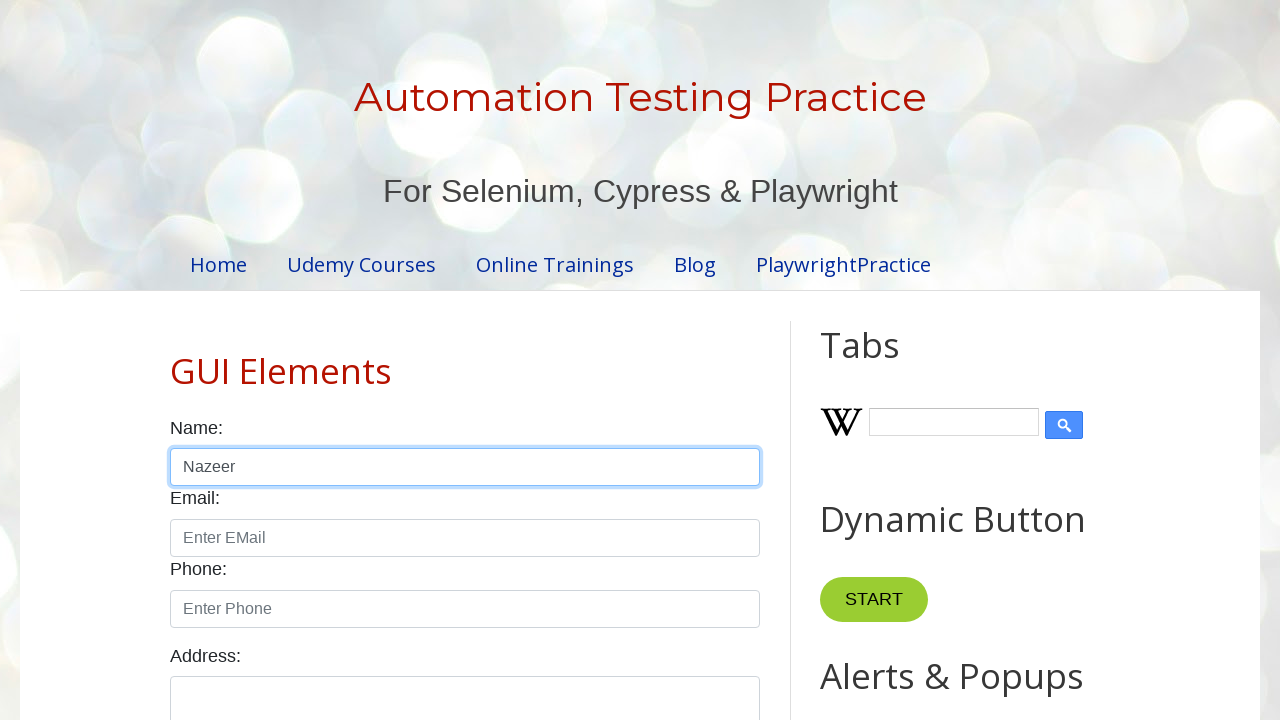

Clicked on email field at (465, 538) on internal:role=textbox[name="Enter EMail"i]
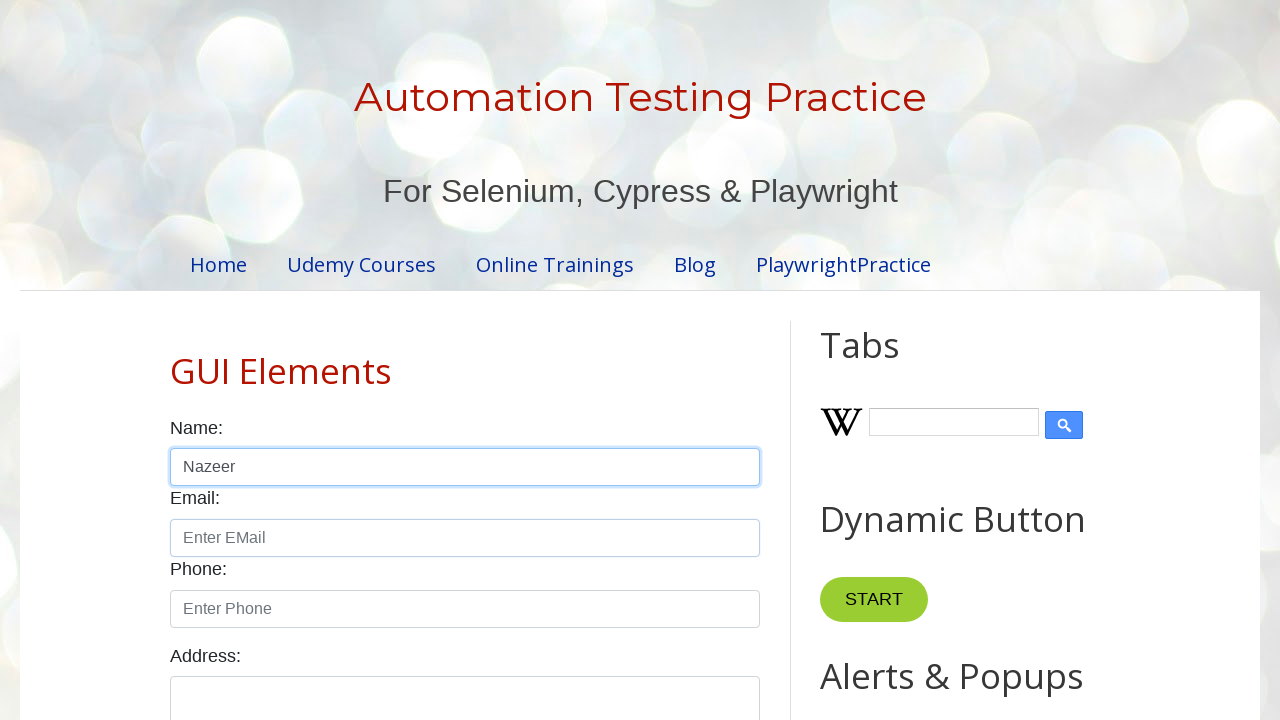

Filled email field with 'mohdnazeer@gmail.com' on internal:role=textbox[name="Enter EMail"i]
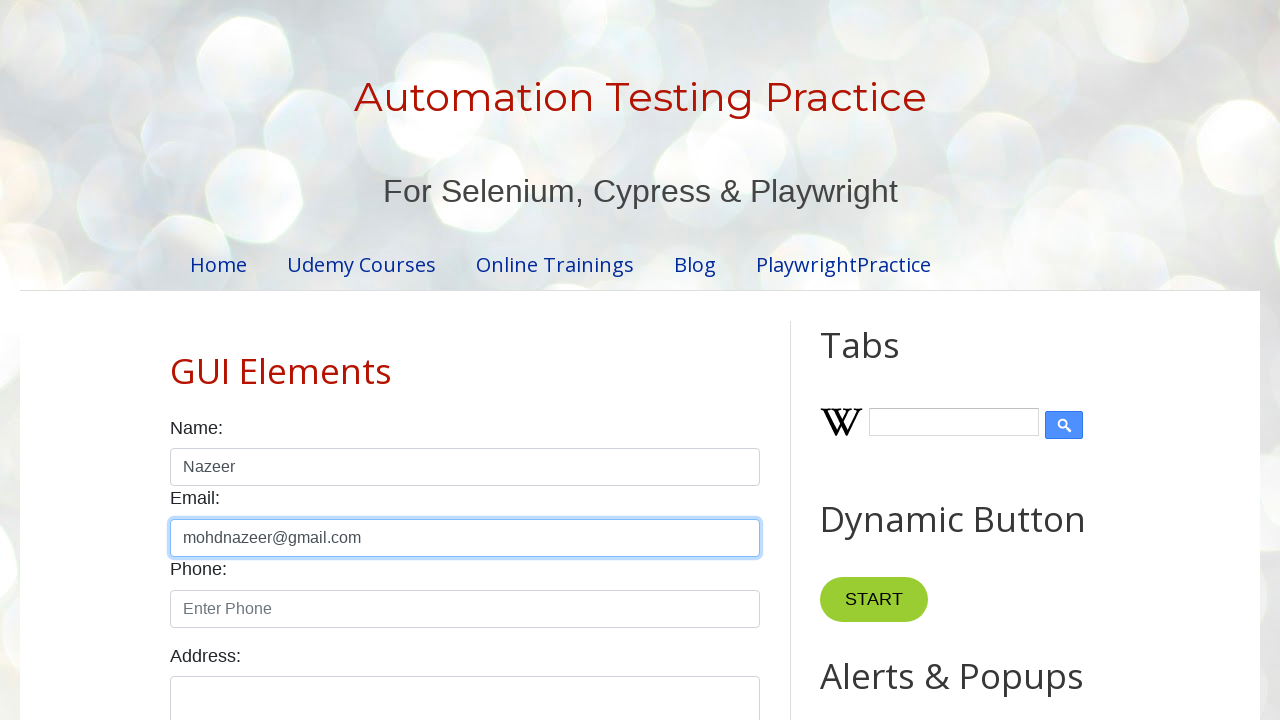

Clicked on phone field at (465, 609) on internal:role=textbox[name="Enter Phone"i]
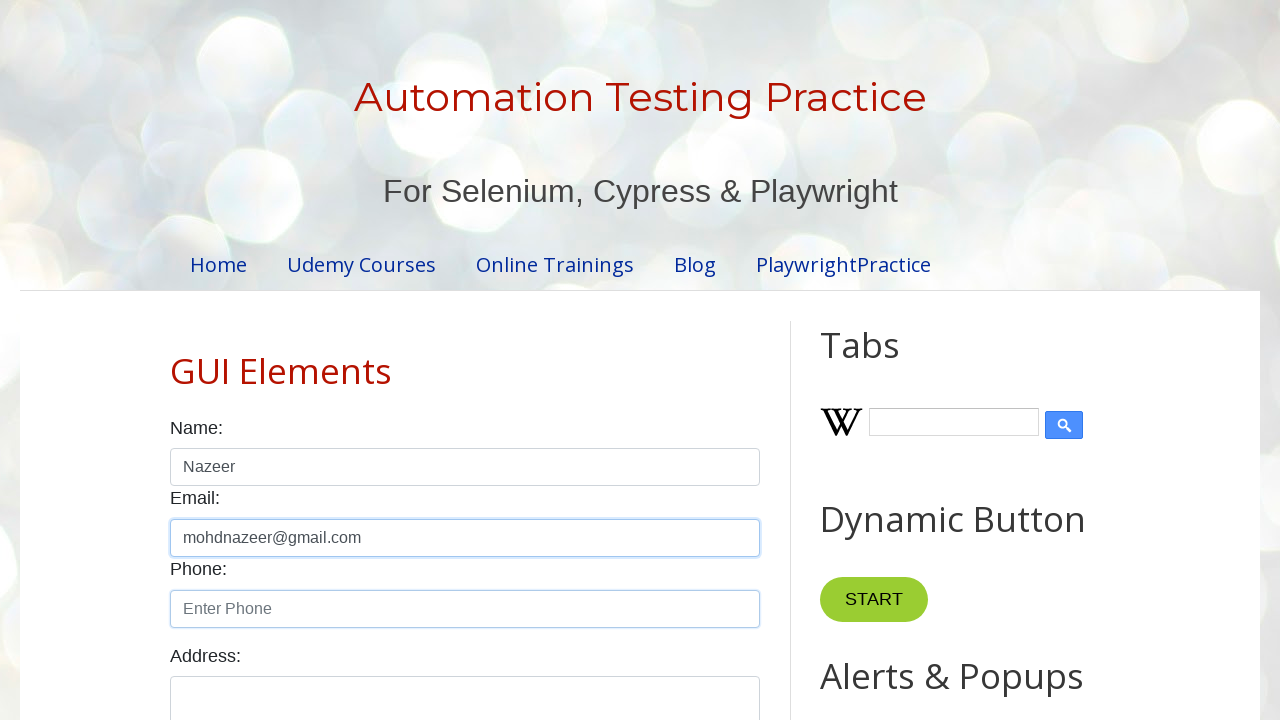

Filled phone field with '9676730052' on internal:role=textbox[name="Enter Phone"i]
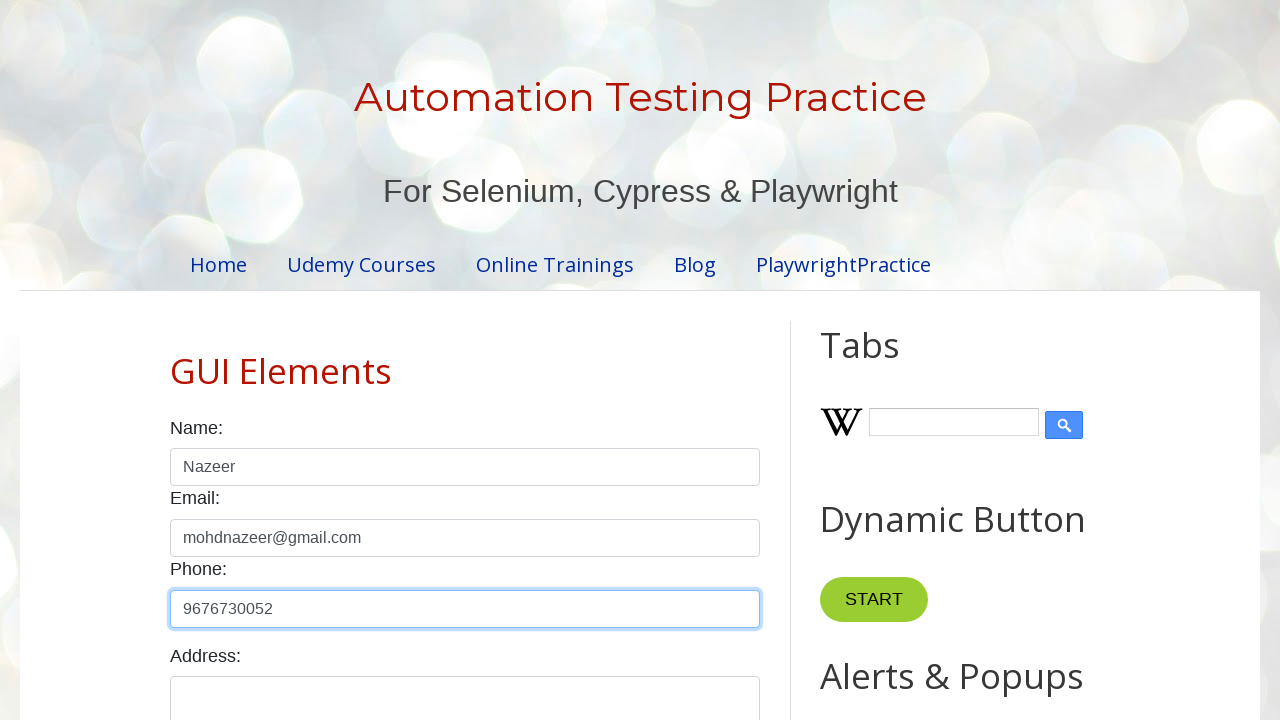

Selected Male radio button at (176, 360) on internal:role=radio[name="Male"s]
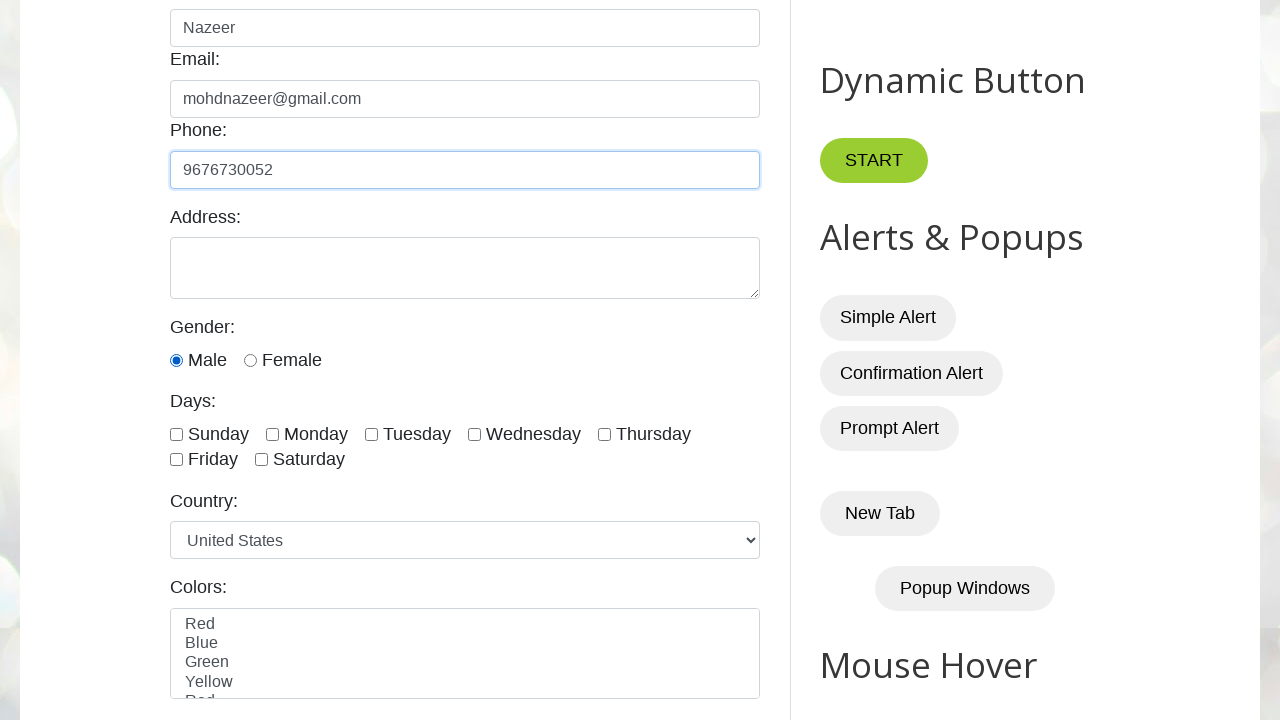

Checked Sunday checkbox at (176, 434) on internal:role=checkbox[name="Sunday"i]
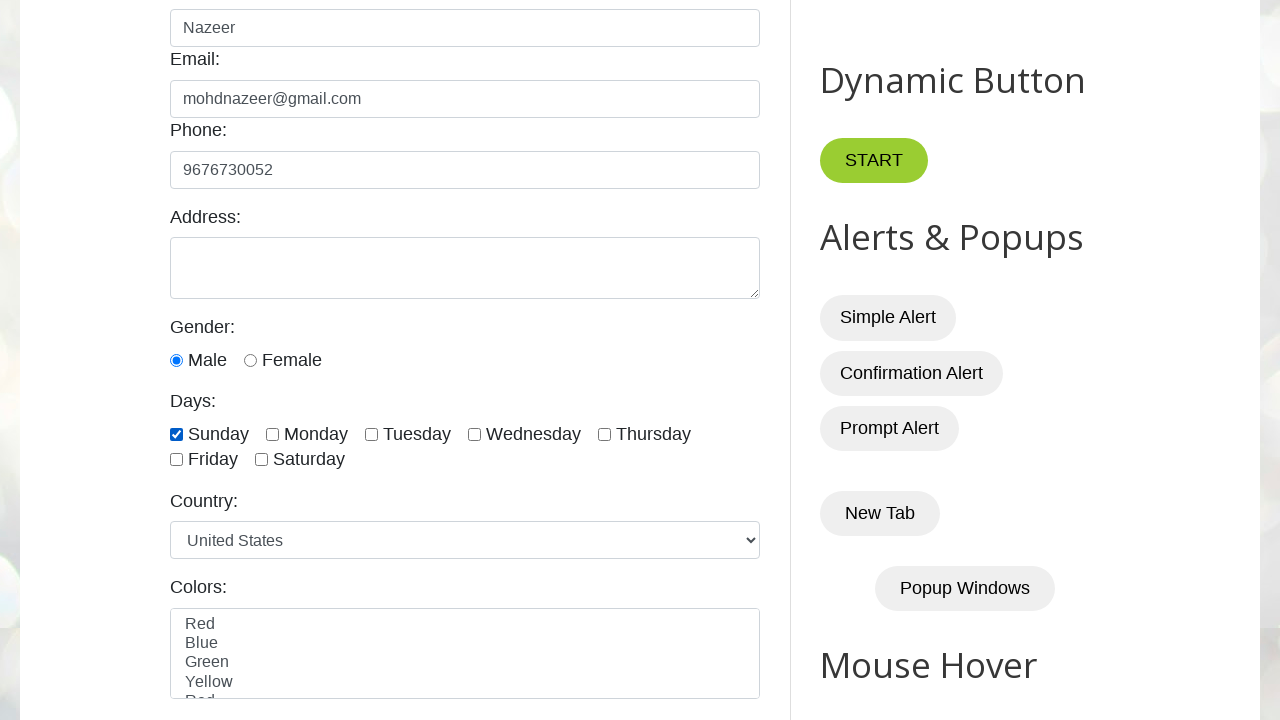

Checked Monday checkbox at (272, 434) on internal:role=checkbox[name="Monday"i]
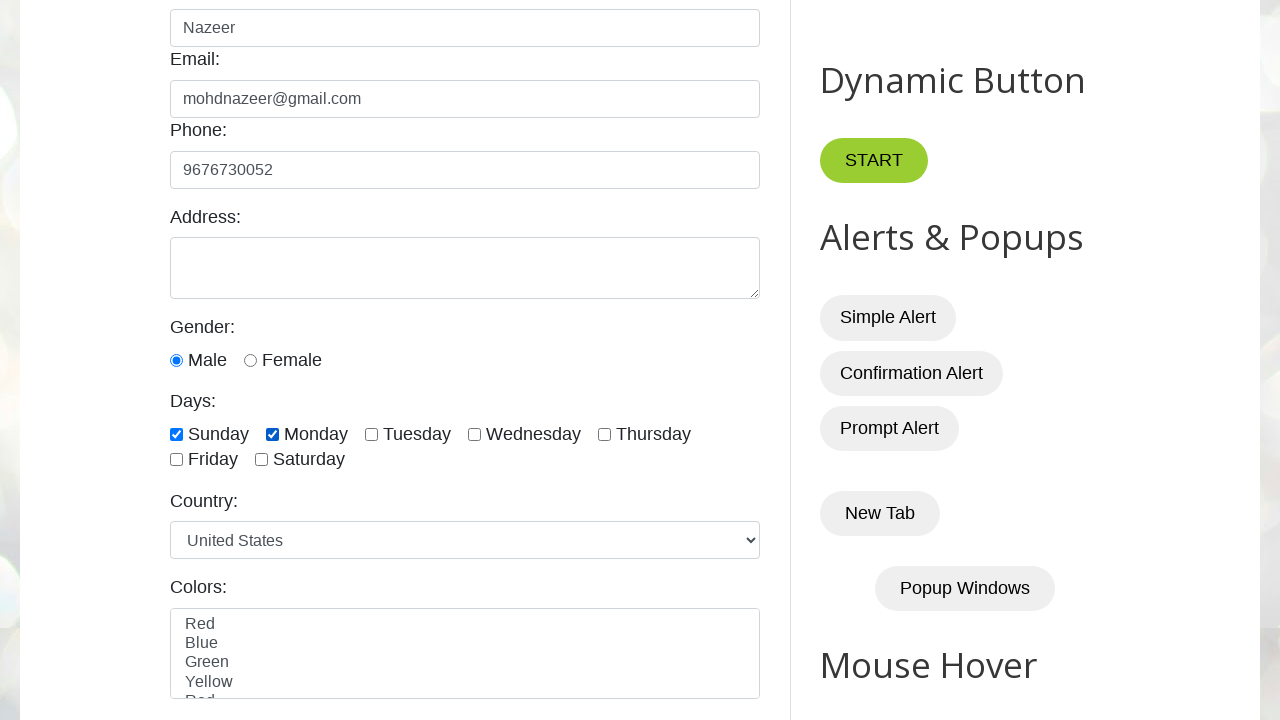

Checked Tuesday checkbox at (417, 434) on internal:text="Tuesday"i
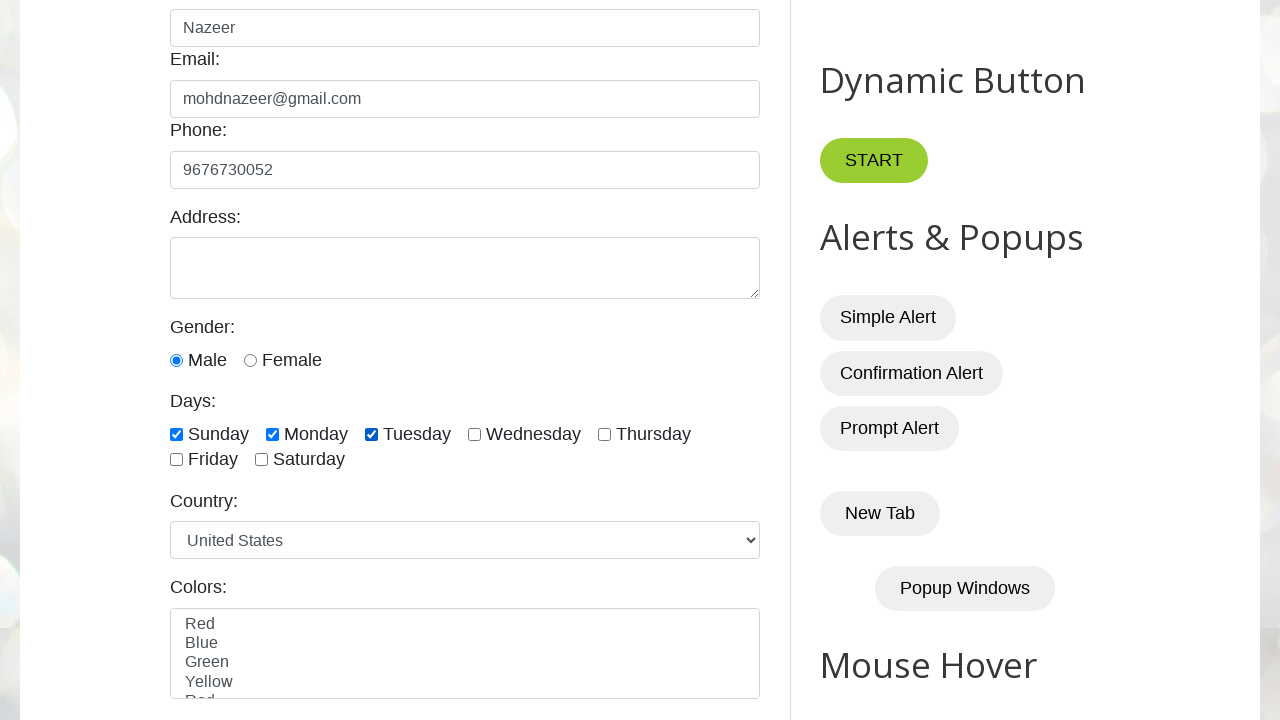

Selected 'canada' from country dropdown on internal:label="Country:"i
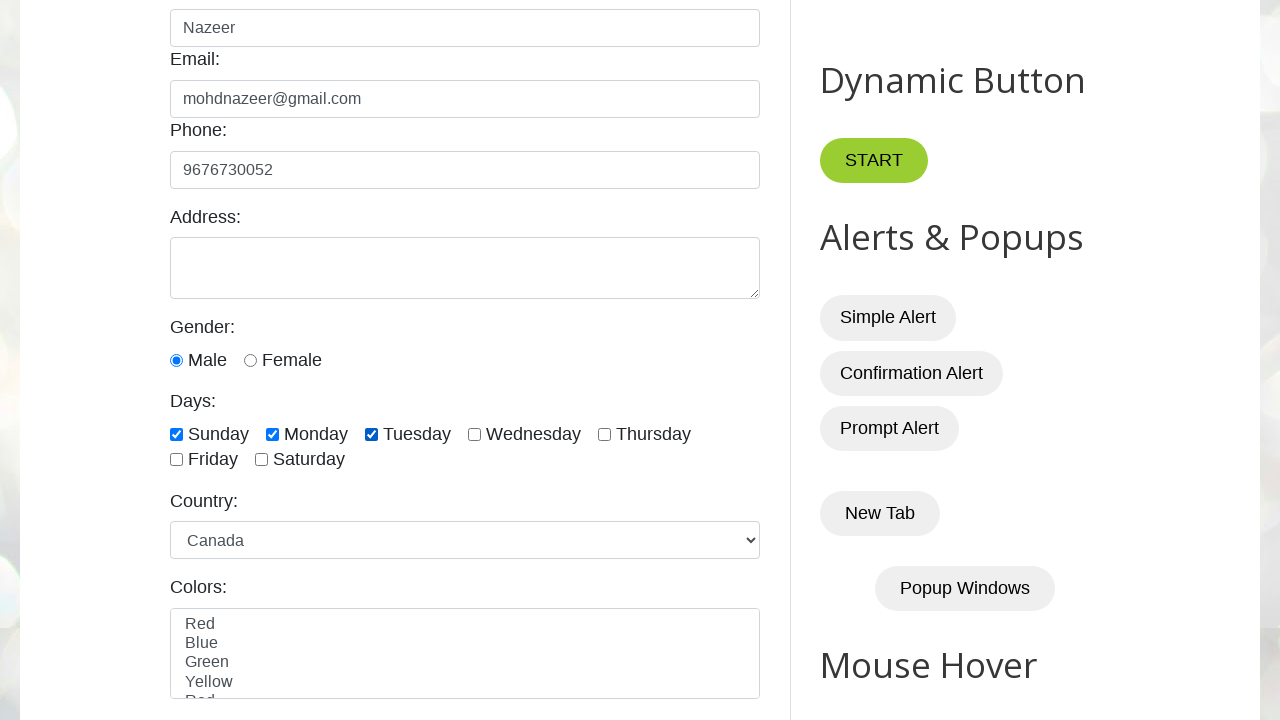

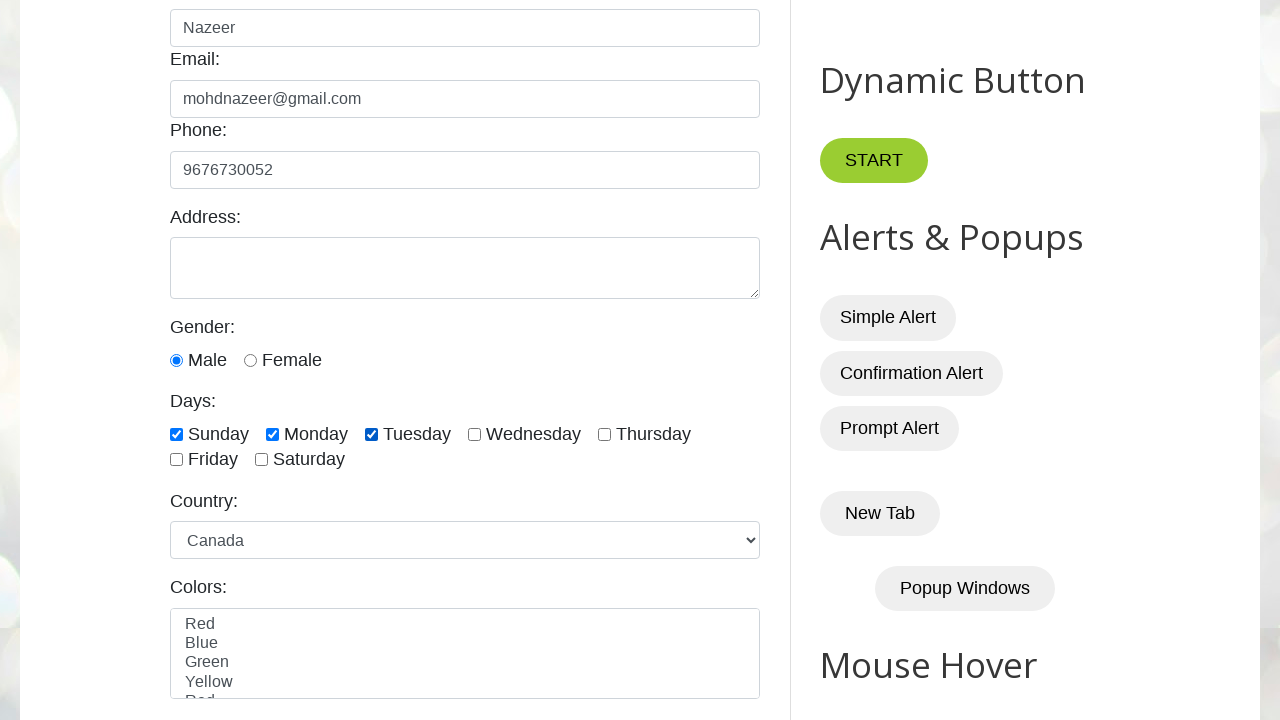